Tests keyboard events on a text box form by filling in personal information fields and using keyboard shortcuts (Ctrl+A, Ctrl+C, Ctrl+V) to copy text from current address to permanent address field.

Starting URL: https://demoqa.com/text-box

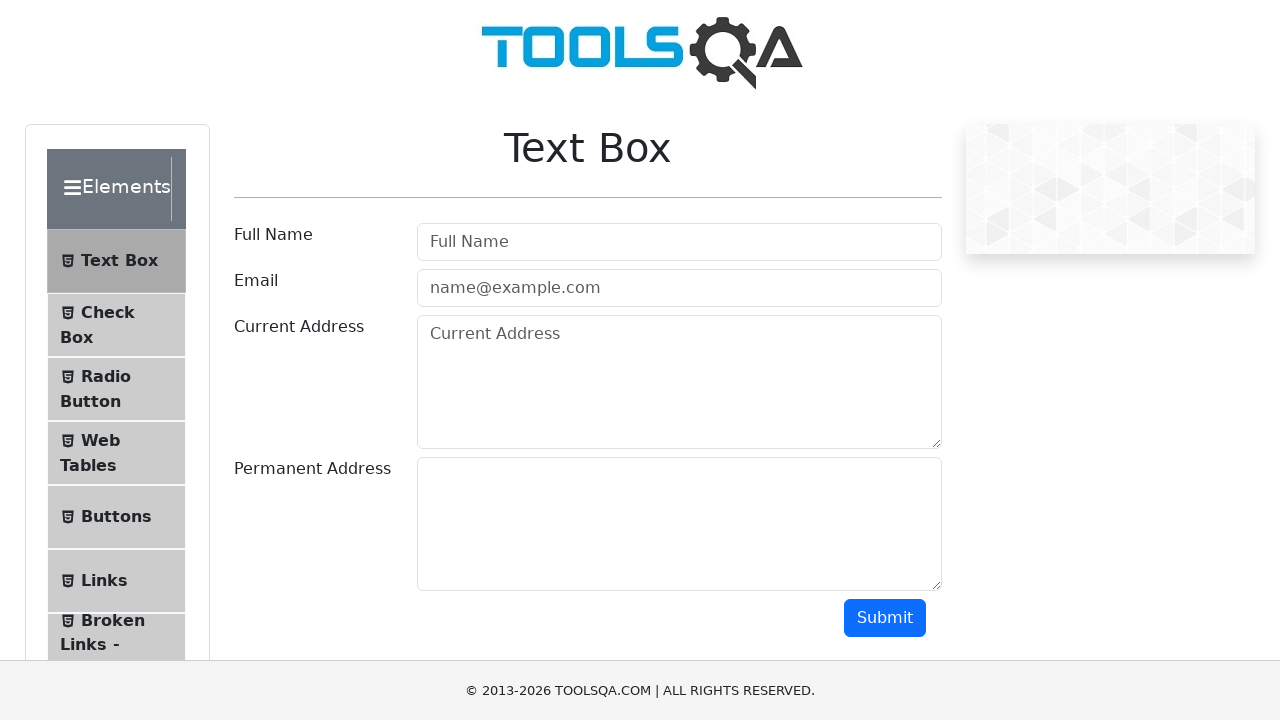

Full name field became visible
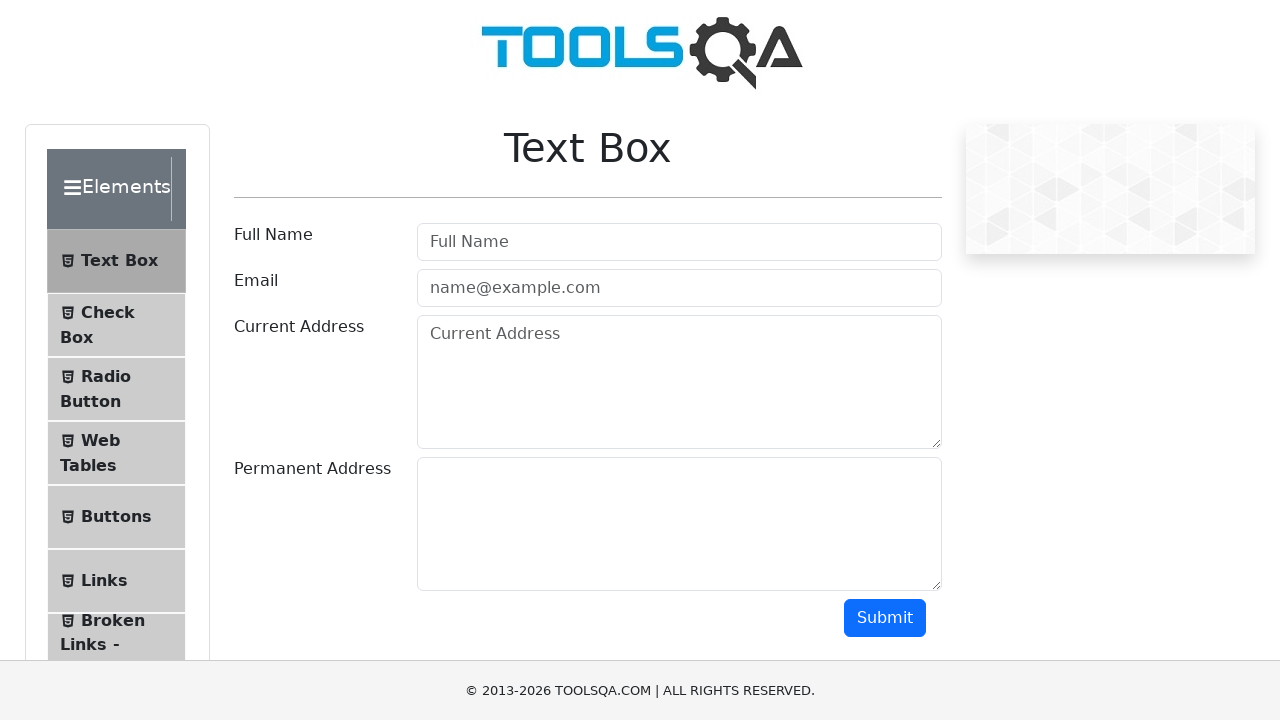

Filled full name field with 'Salhi Fayza' on #userName
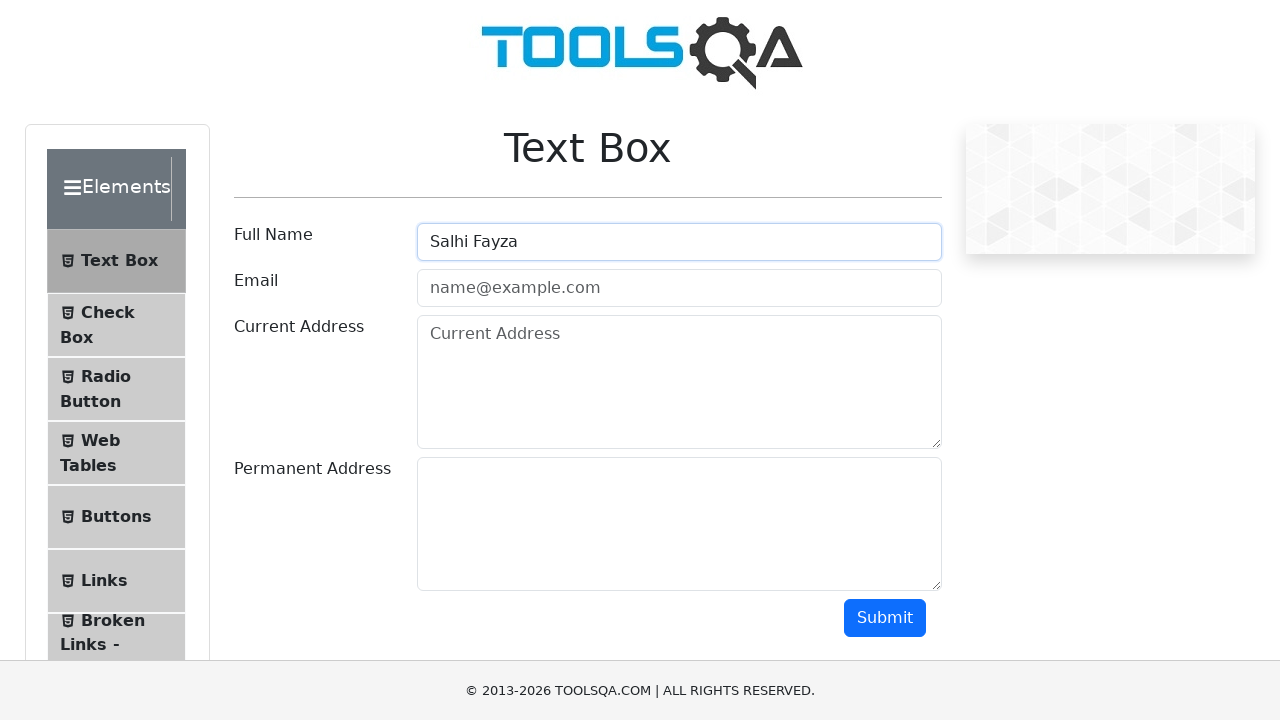

Filled email field with 'fayzaf@gmail.com' on #userEmail
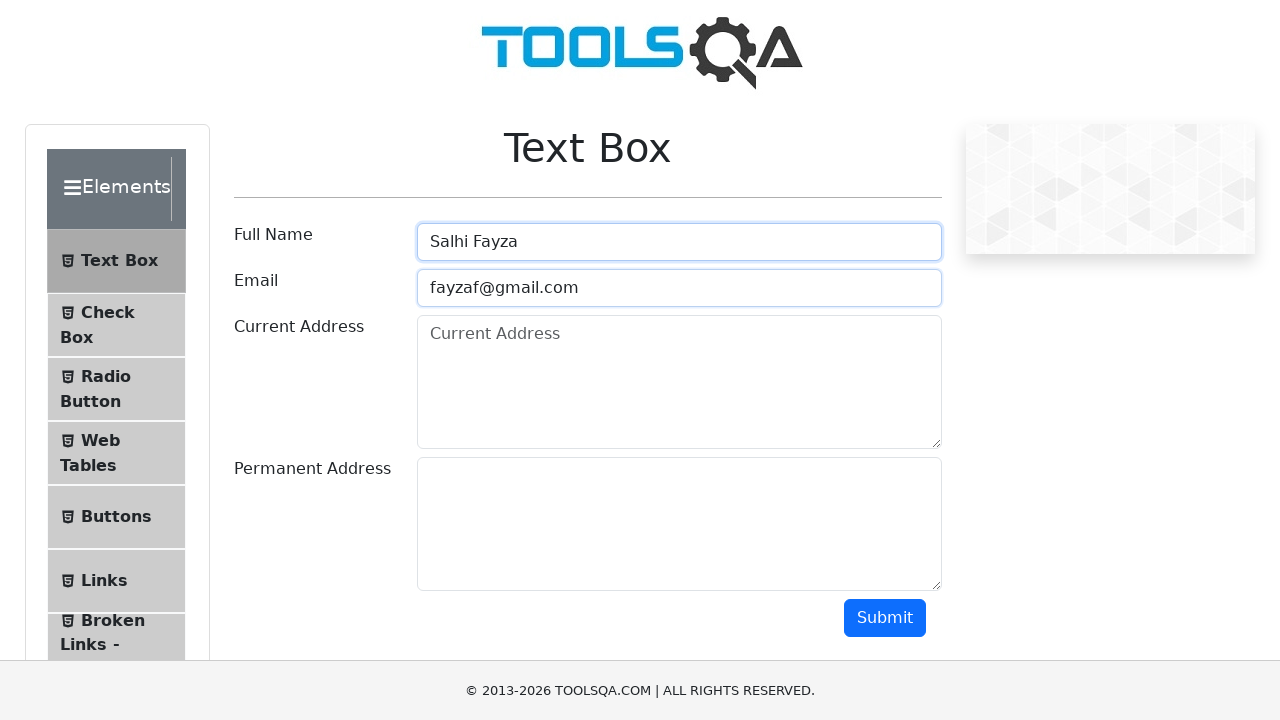

Scrolled permanent address field into view
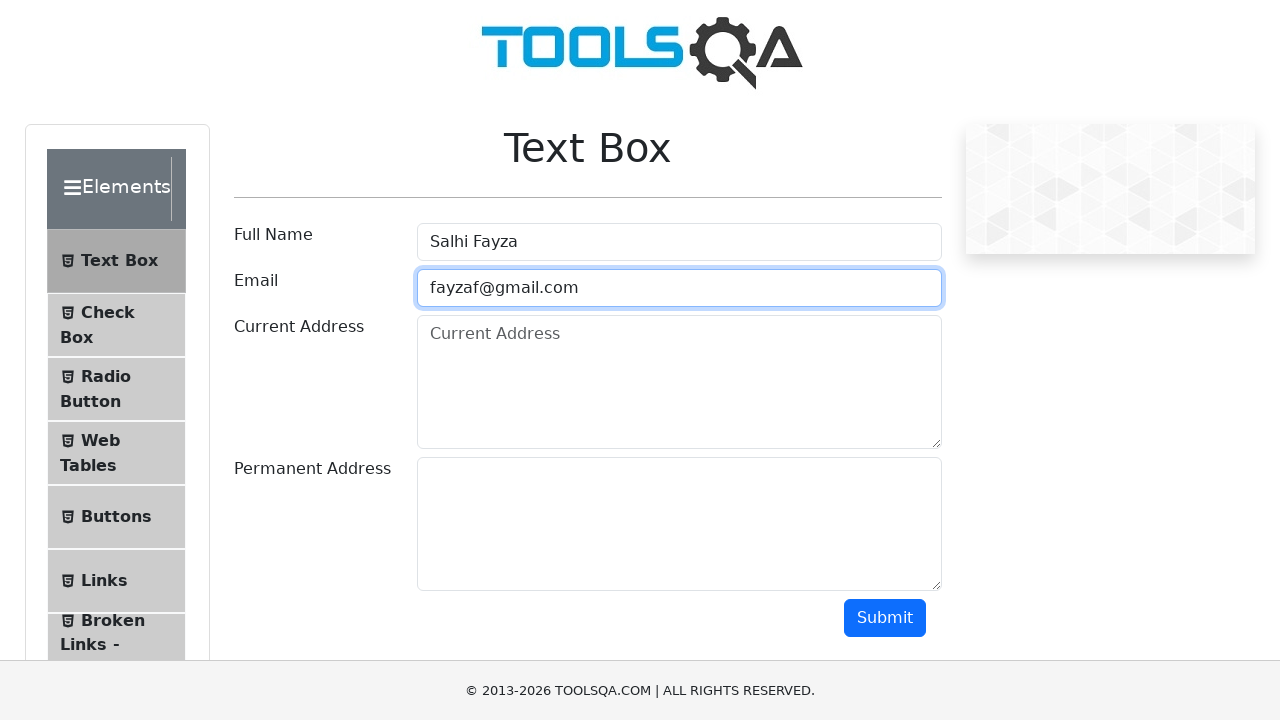

Filled current address field with 'Thala-Gasserine' on #currentAddress
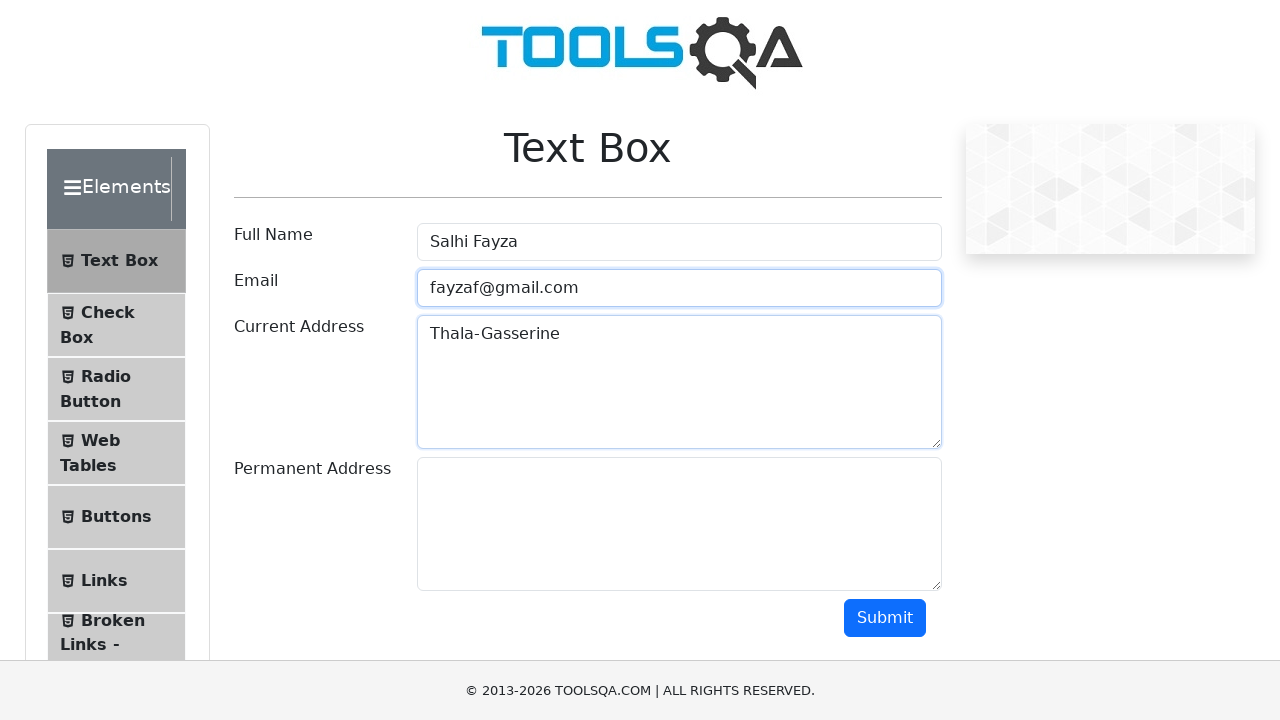

Clicked on current address field to focus it at (679, 382) on #currentAddress
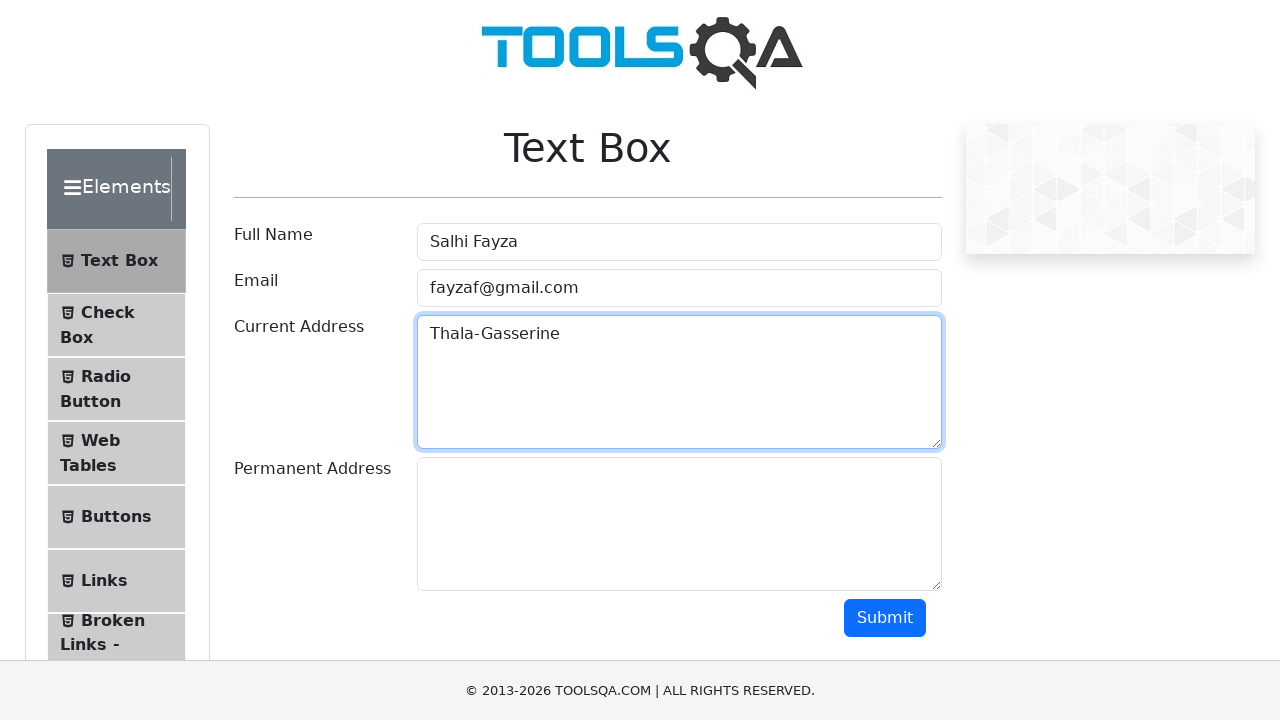

Pressed Ctrl+A to select all text in current address field
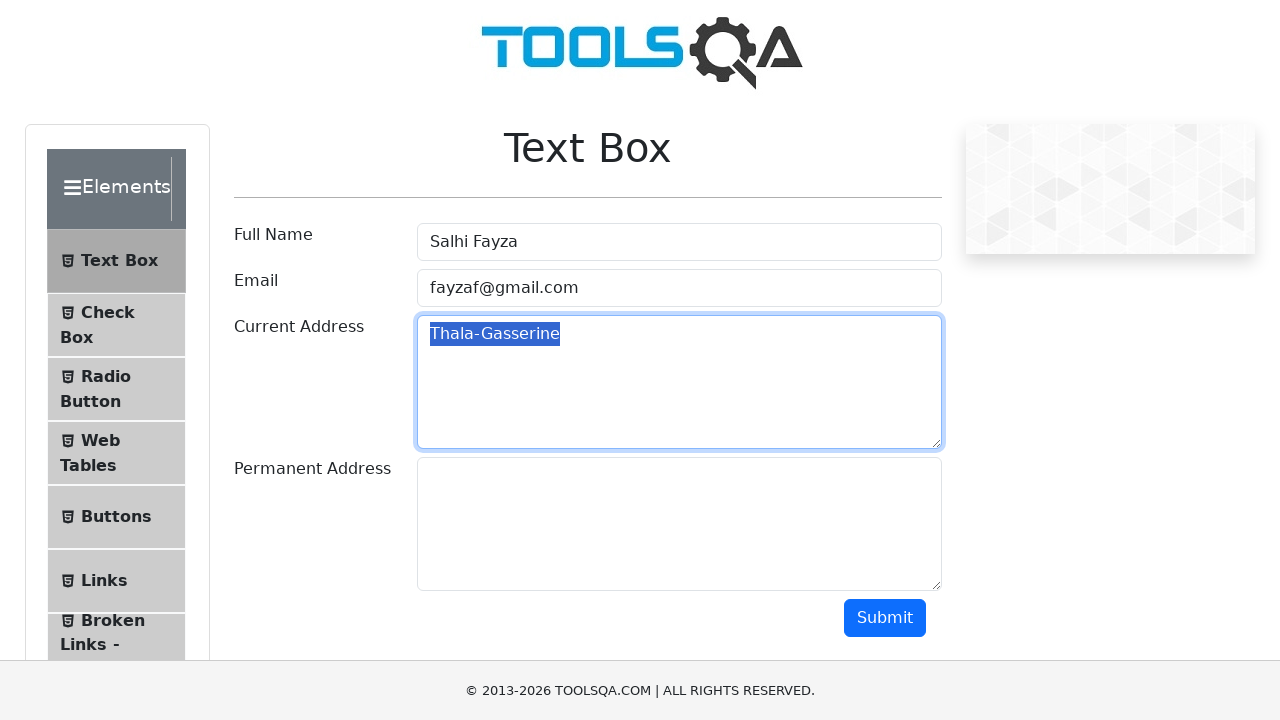

Pressed Ctrl+C to copy selected text
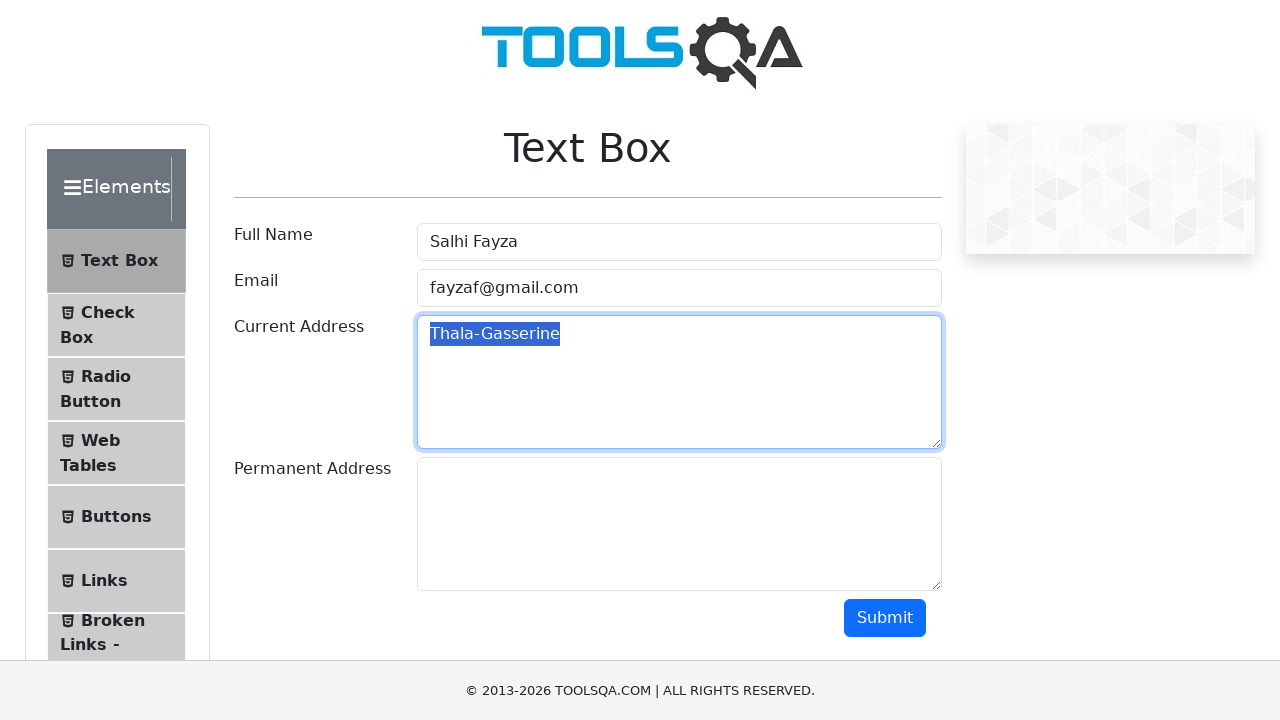

Clicked on permanent address field to focus it at (679, 524) on #permanentAddress
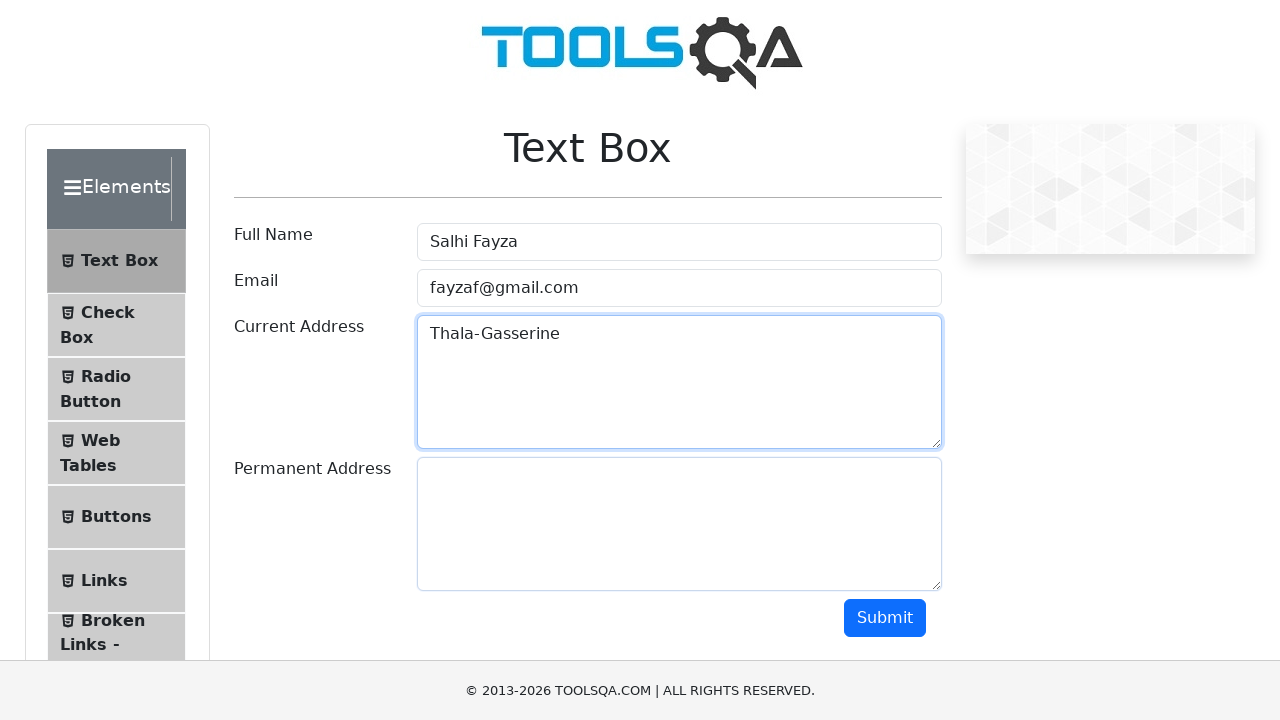

Pressed Ctrl+V to paste copied text into permanent address field
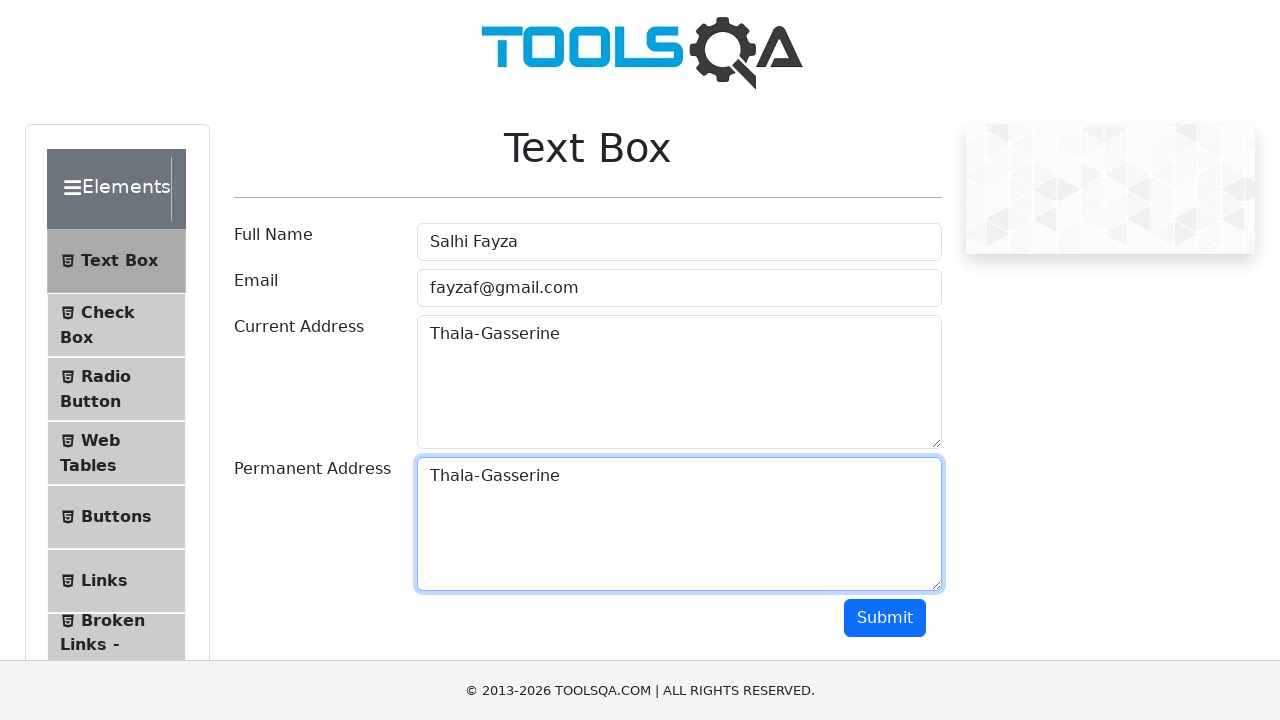

Waited 500ms to verify text paste operation completed
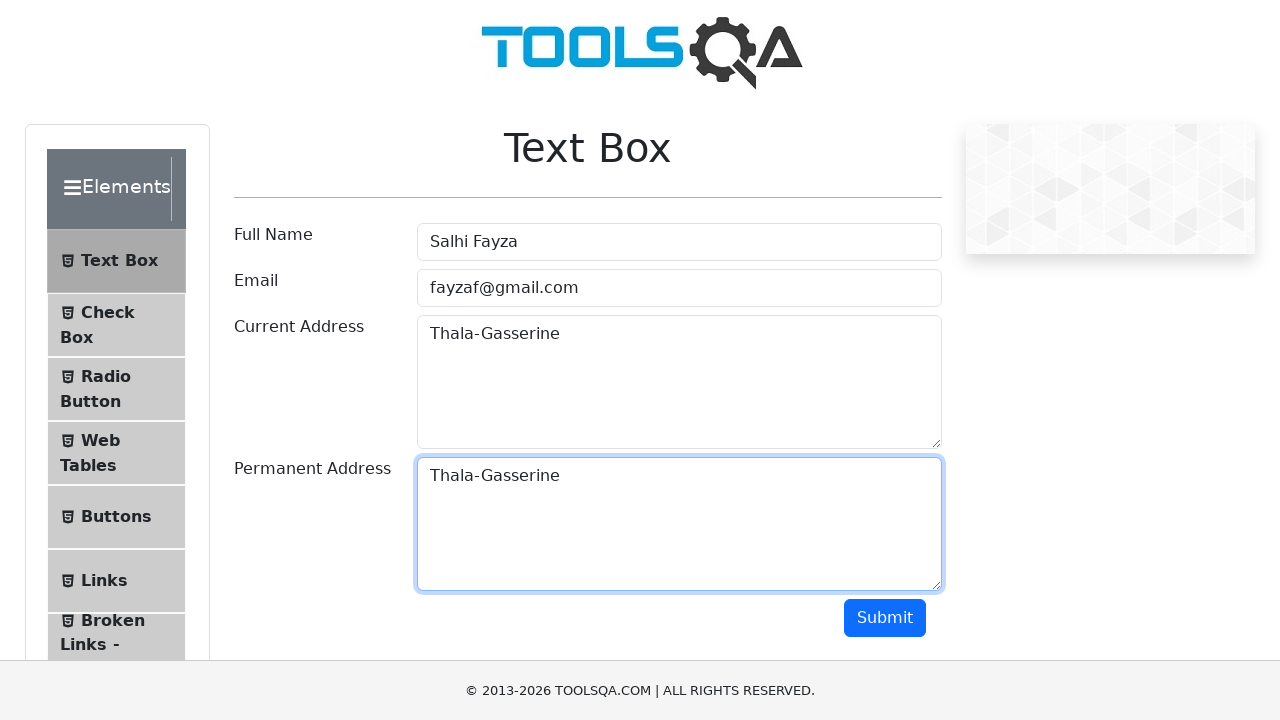

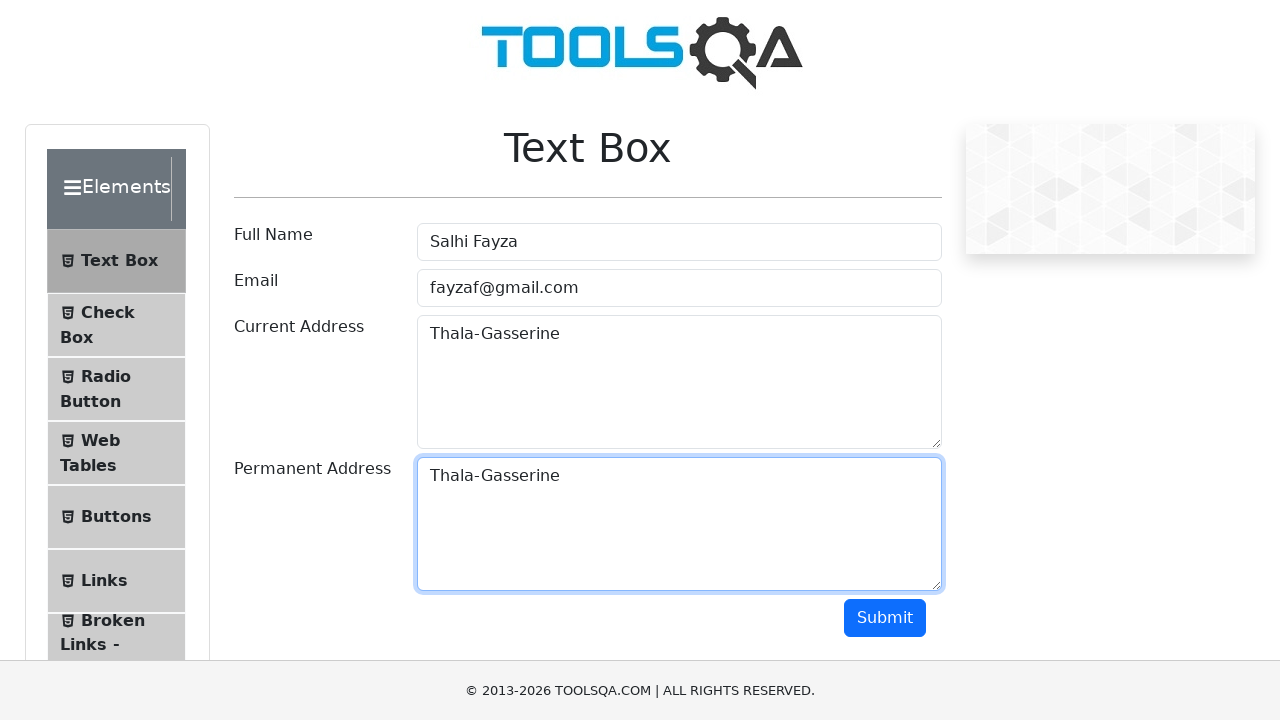